Tests a text form by filling name, email, and address fields, then copies the current address to permanent address field using keyboard shortcuts

Starting URL: https://demoqa.com/text-box

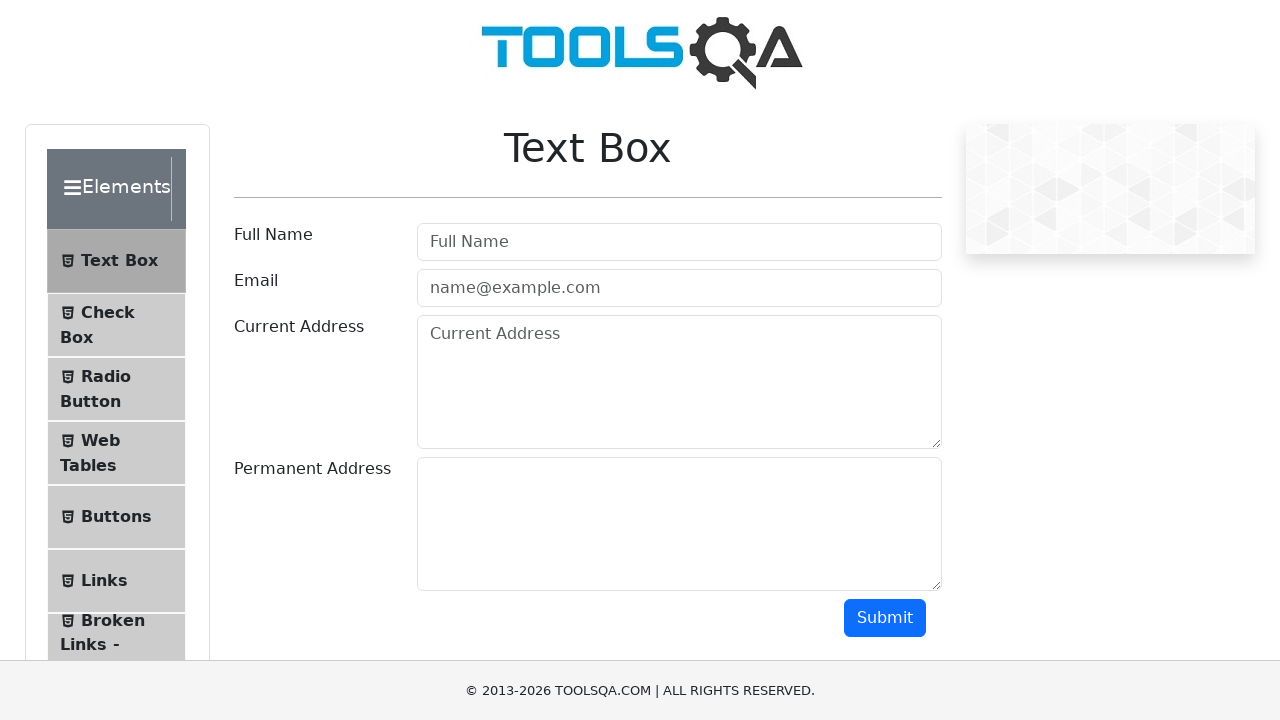

Filled name field with 'Yunus' on #userName
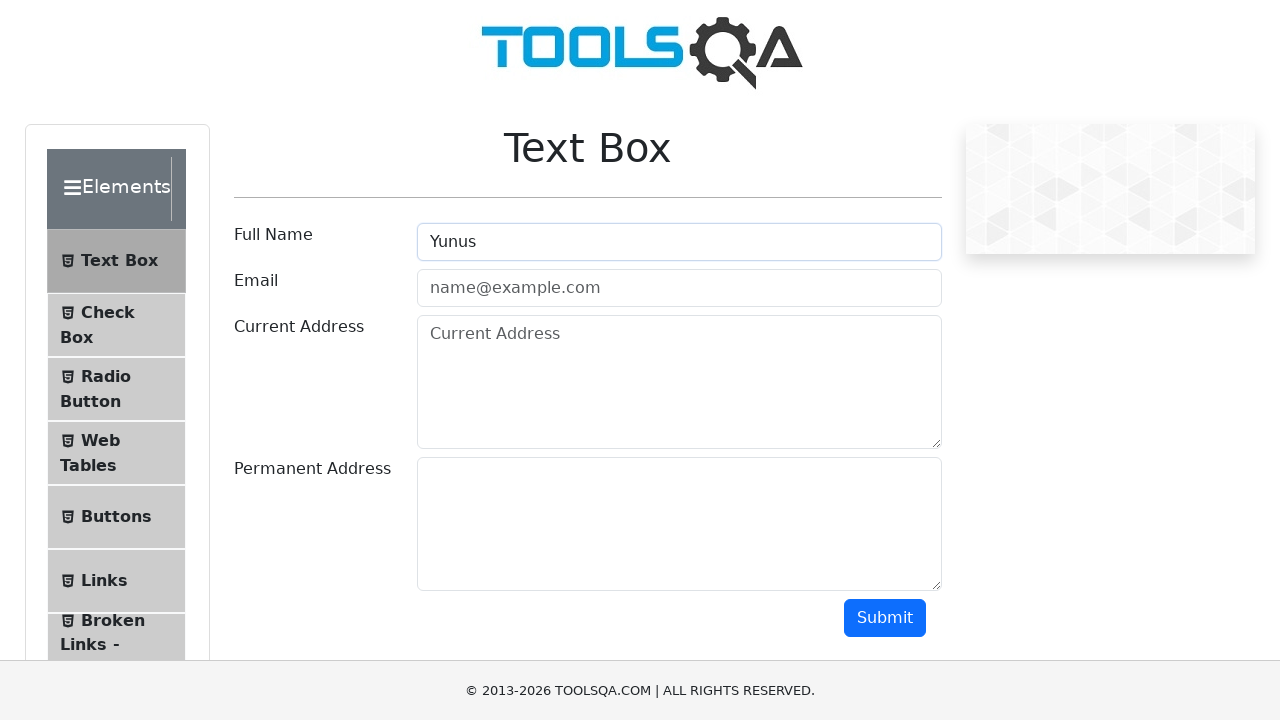

Filled email field with 'yunus.sqa@gmail.com' on #userEmail
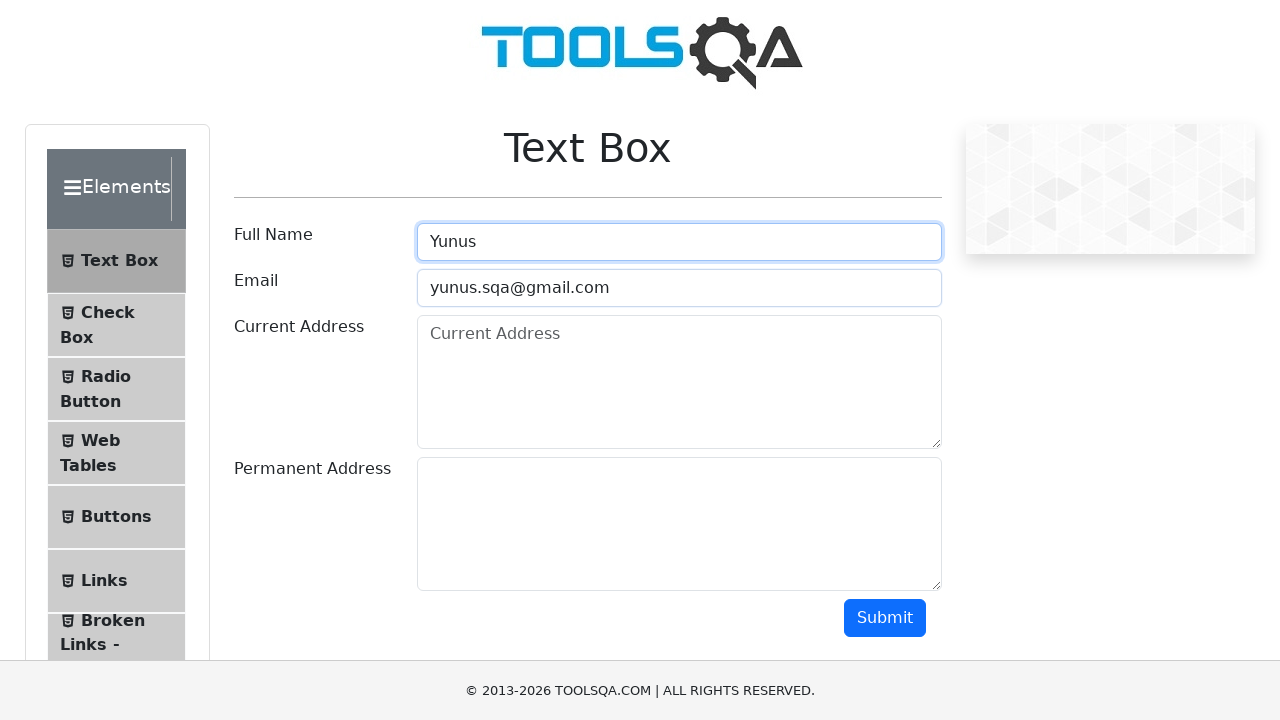

Filled current address field with 'IND 560076' on #currentAddress
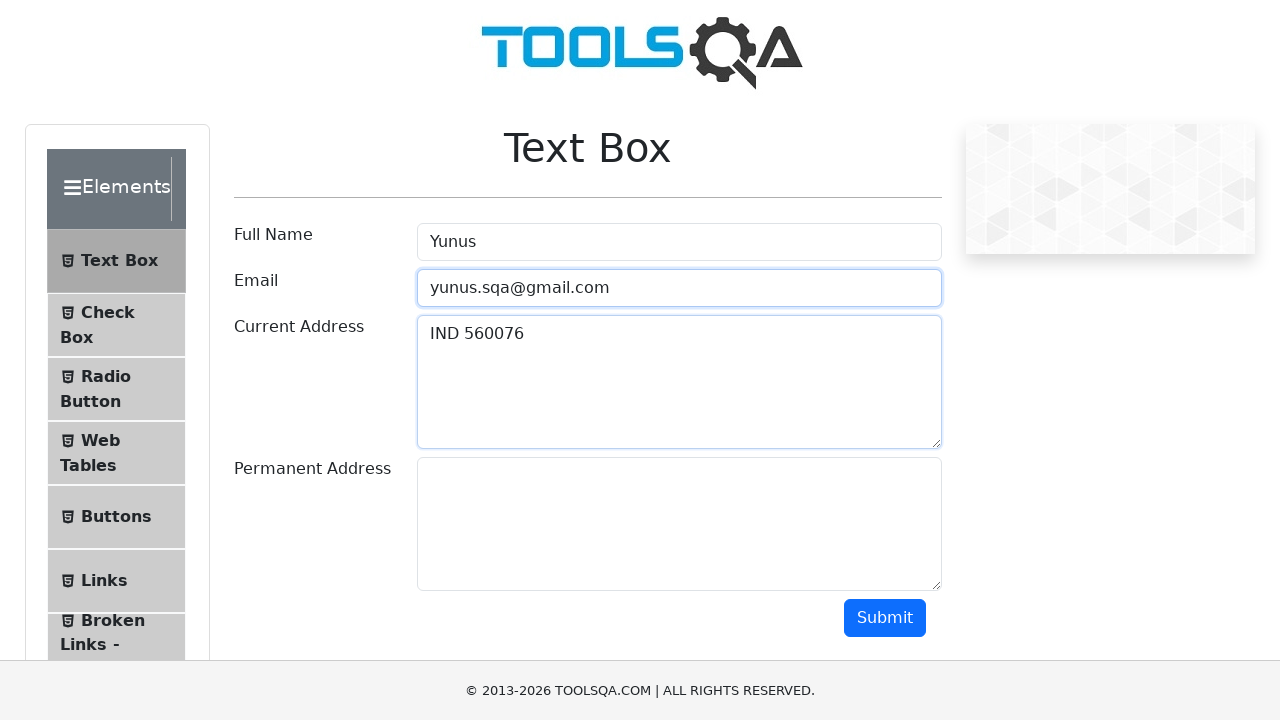

Clicked current address field to focus at (679, 382) on #currentAddress
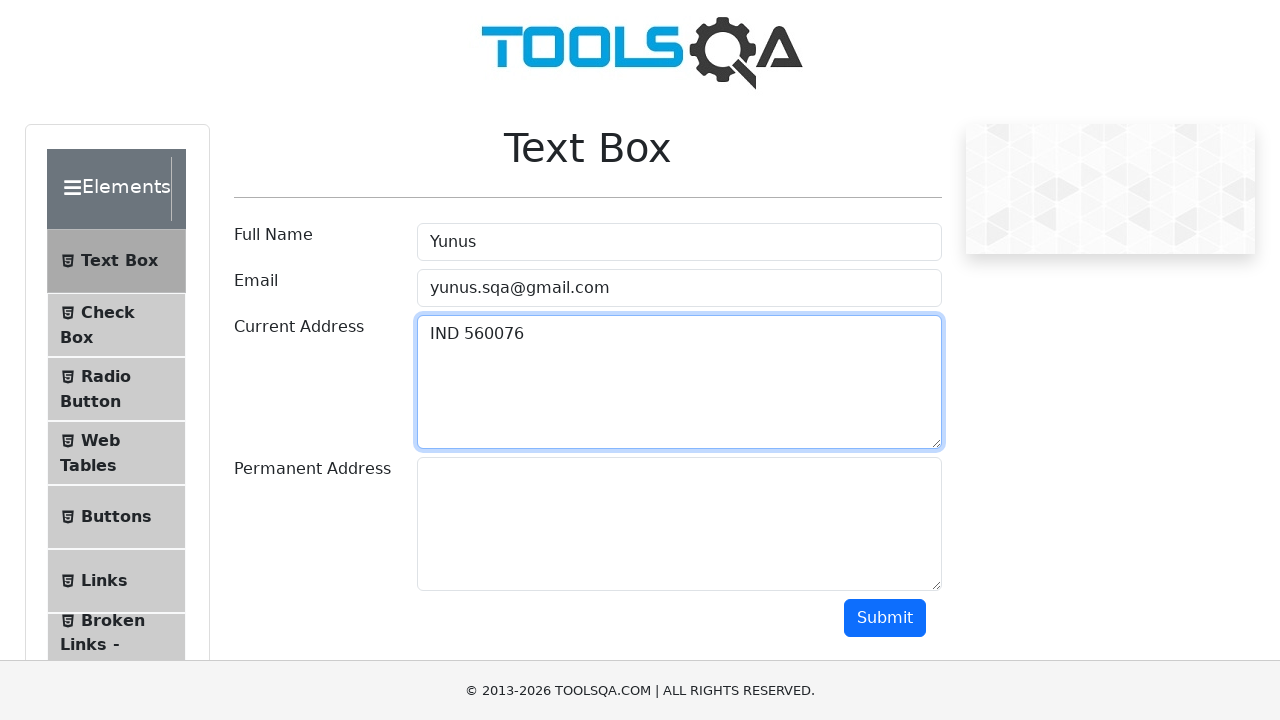

Selected all text in current address field using Ctrl+A
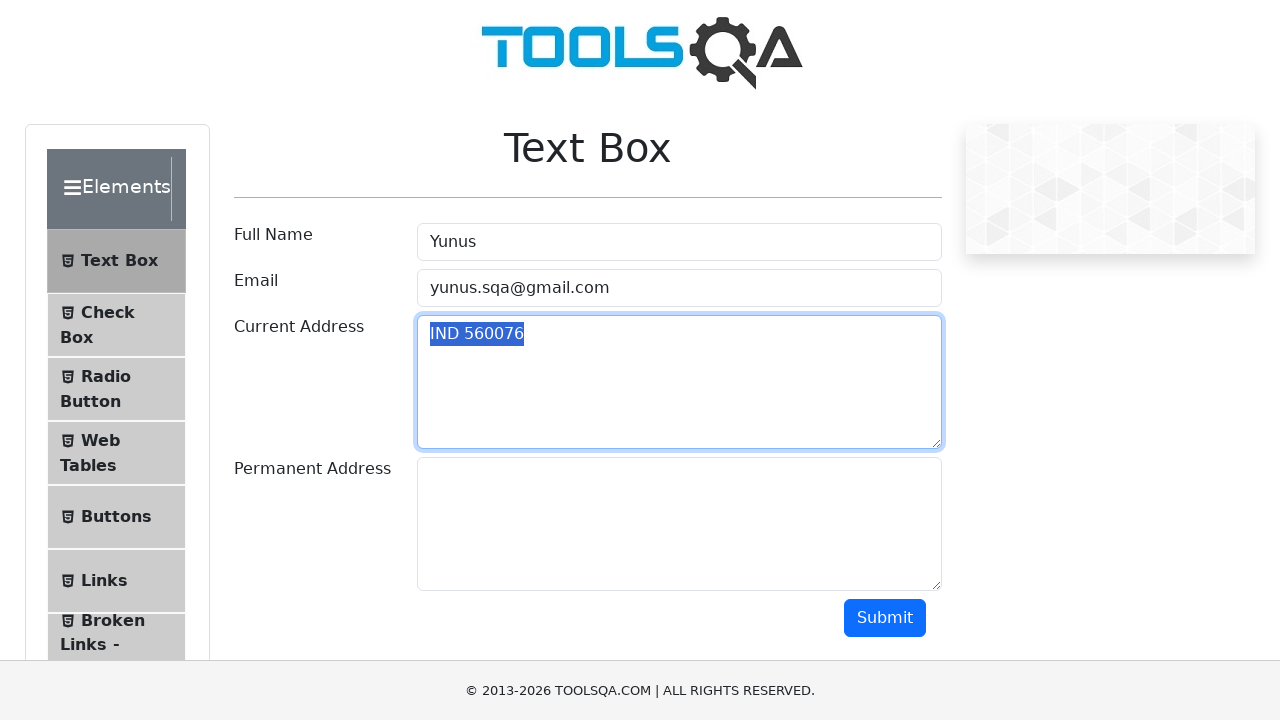

Copied selected address text using Ctrl+C
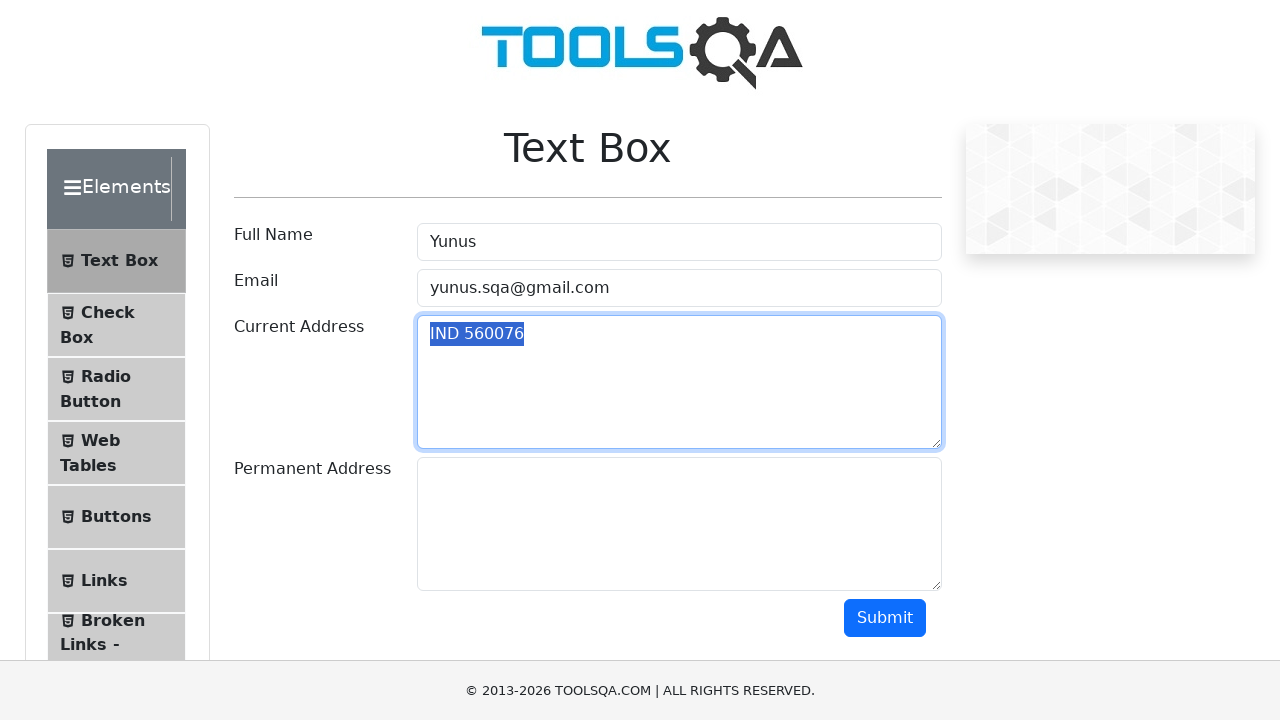

Tabbed to permanent address field
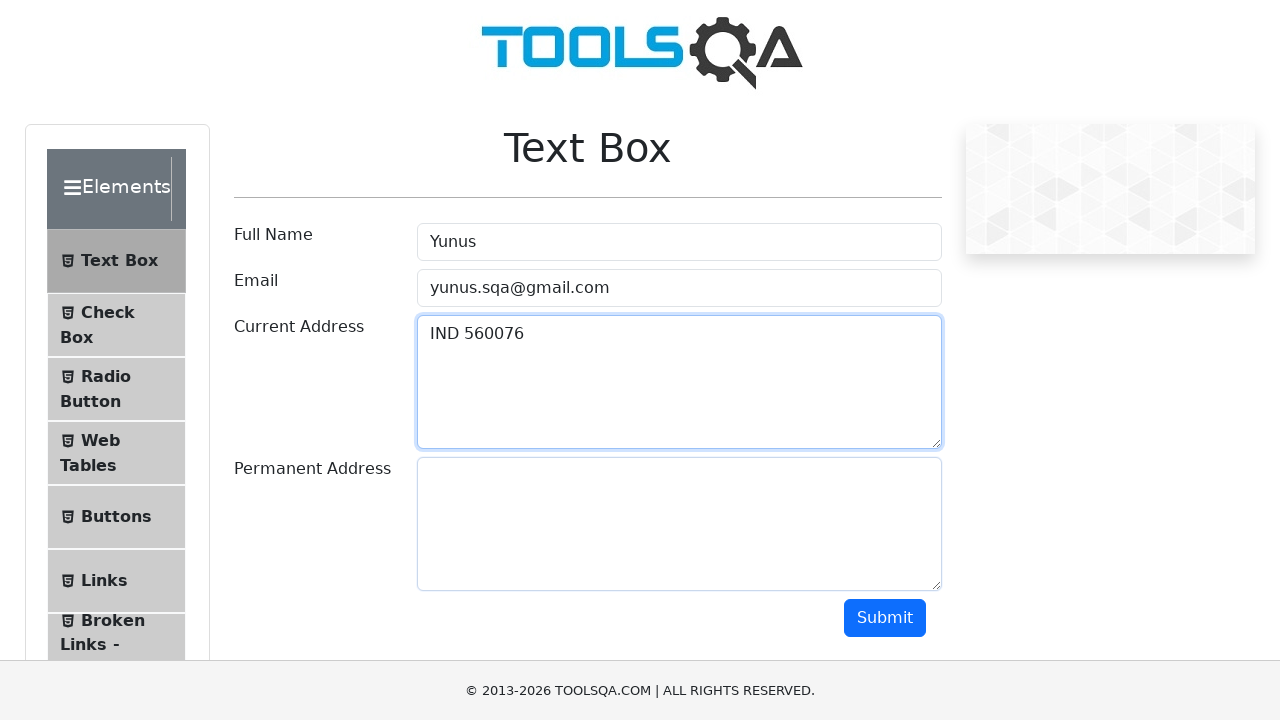

Pasted address text to permanent address field using Ctrl+V
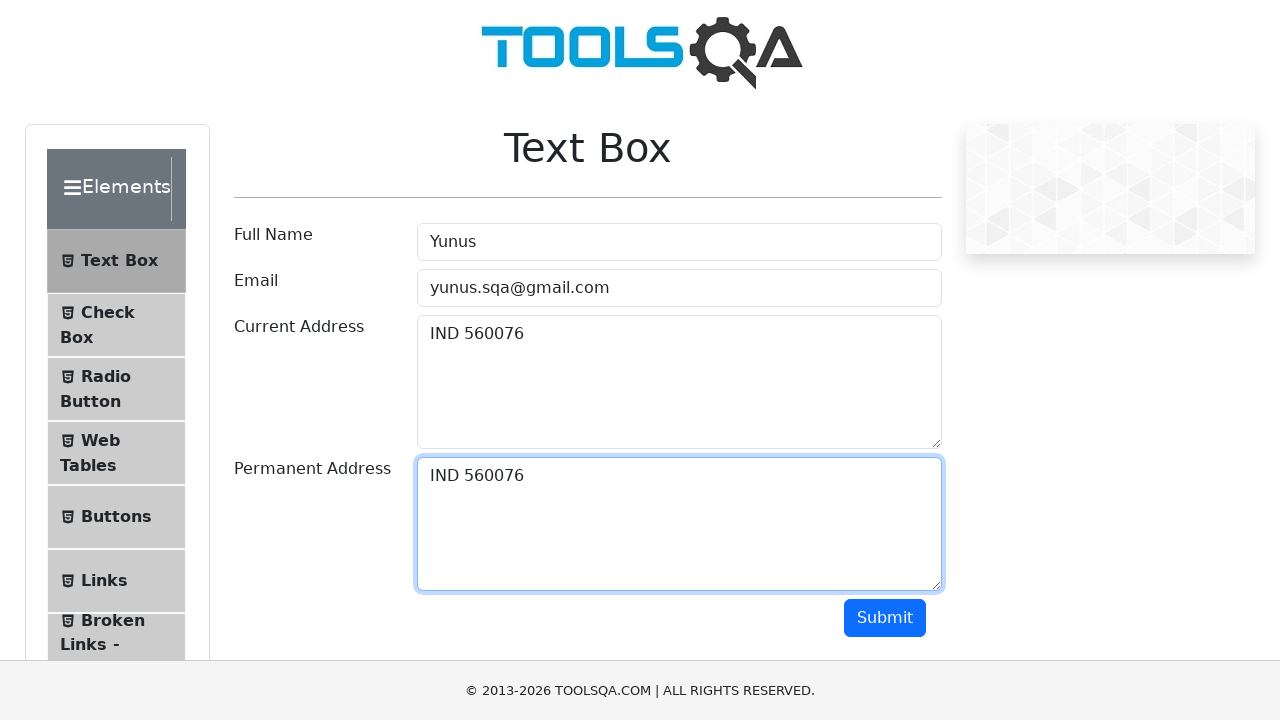

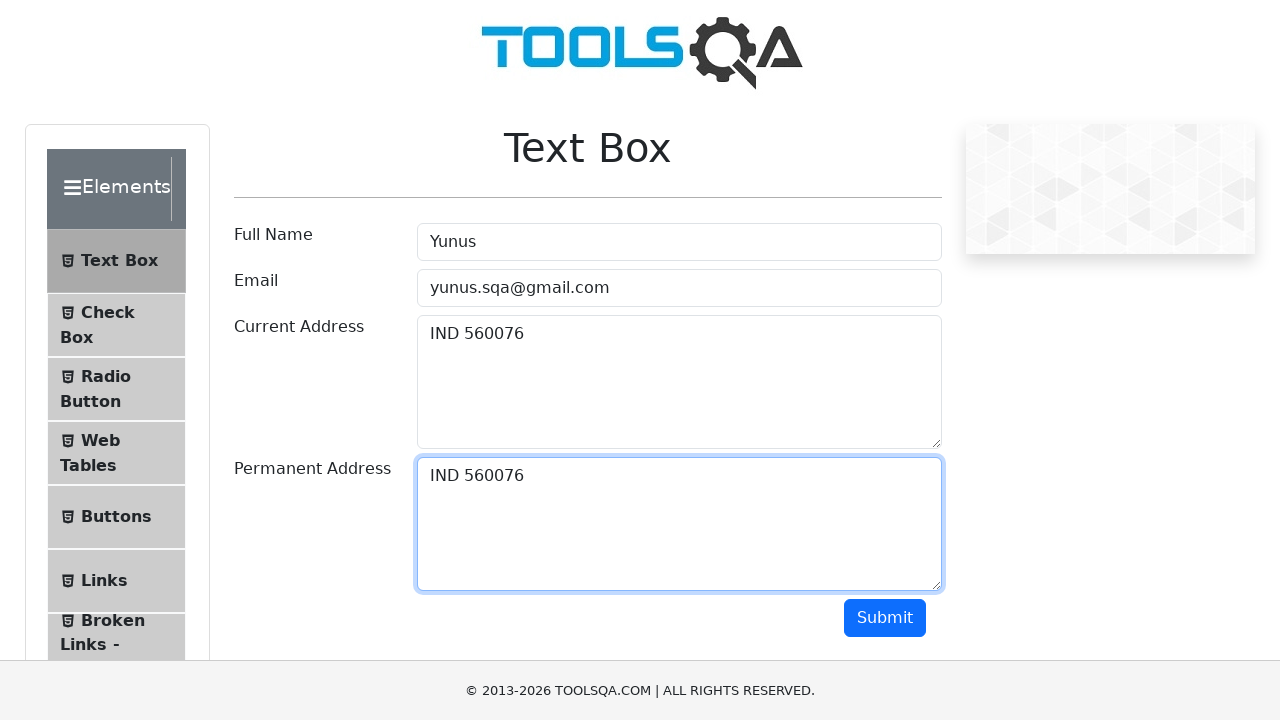